Tests the SpiceJet flight booking form by interacting with the destination input field using hover, click, and type actions to enter an airport code.

Starting URL: https://www.spicejet.com/

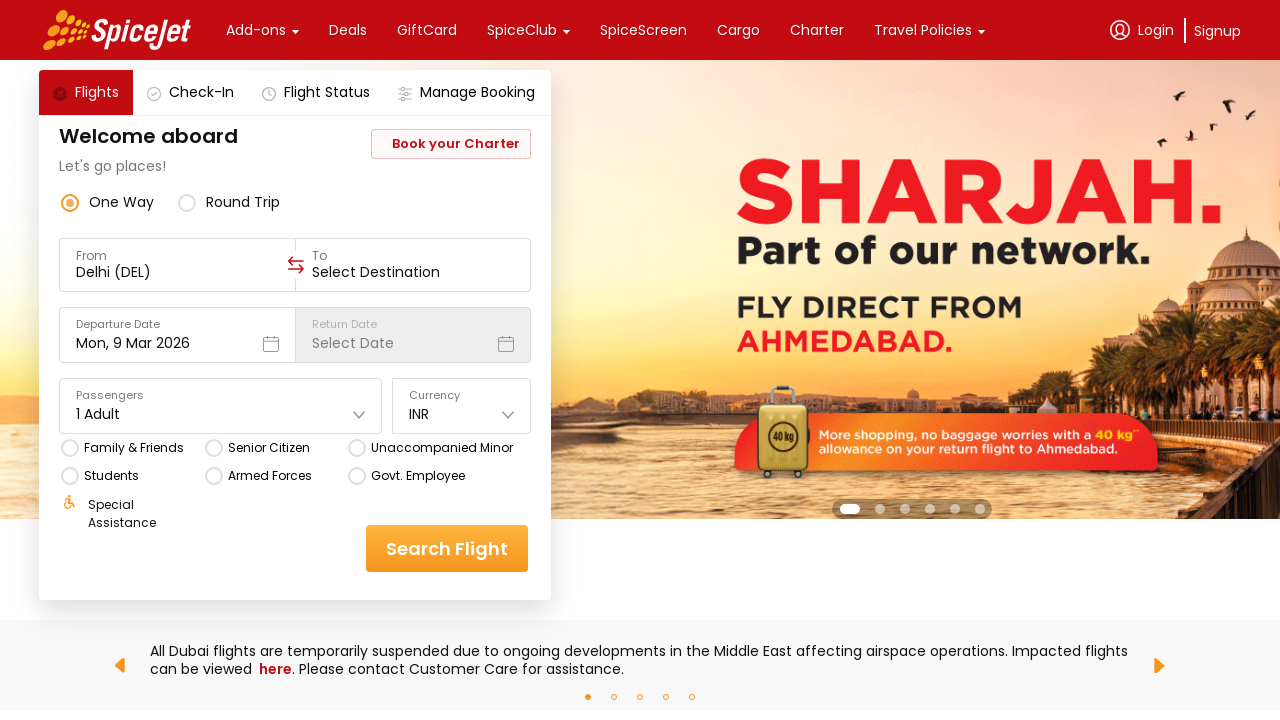

Hovered over destination input field at (178, 272) on xpath=//div[@data-testid='to-testID-origin']/div/div/input
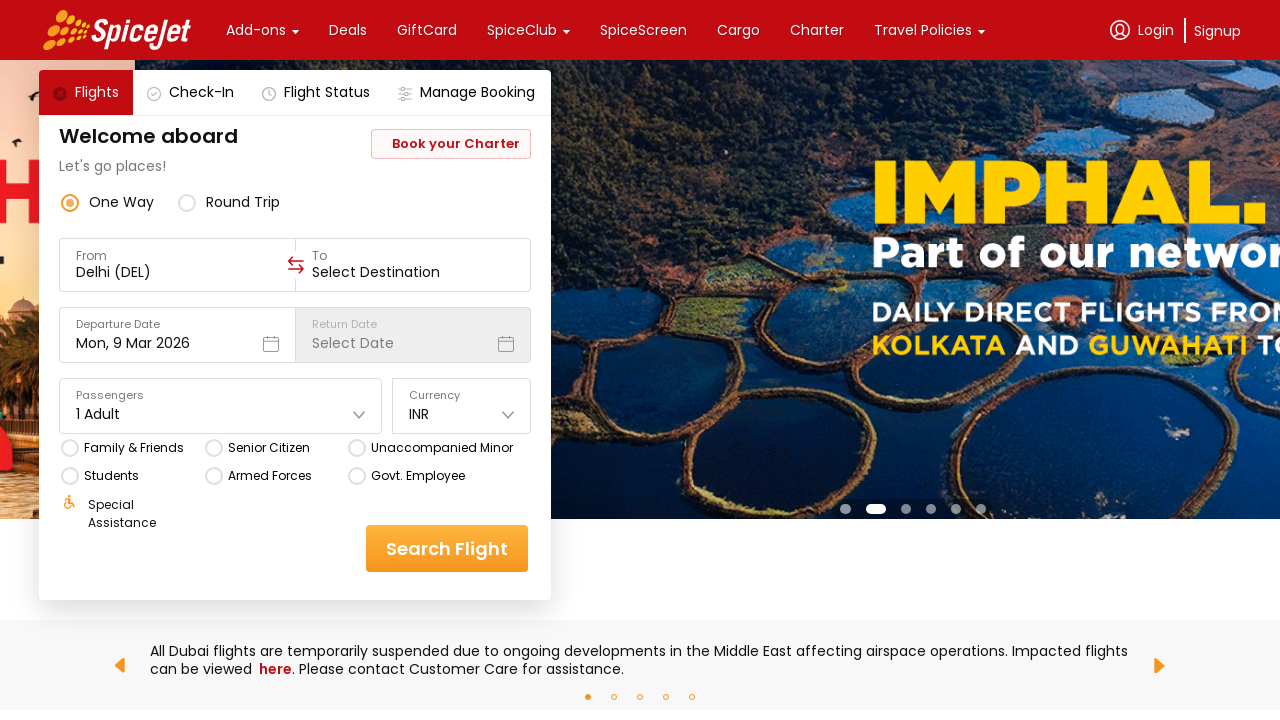

Clicked on destination input field at (178, 272) on xpath=//div[@data-testid='to-testID-origin']/div/div/input
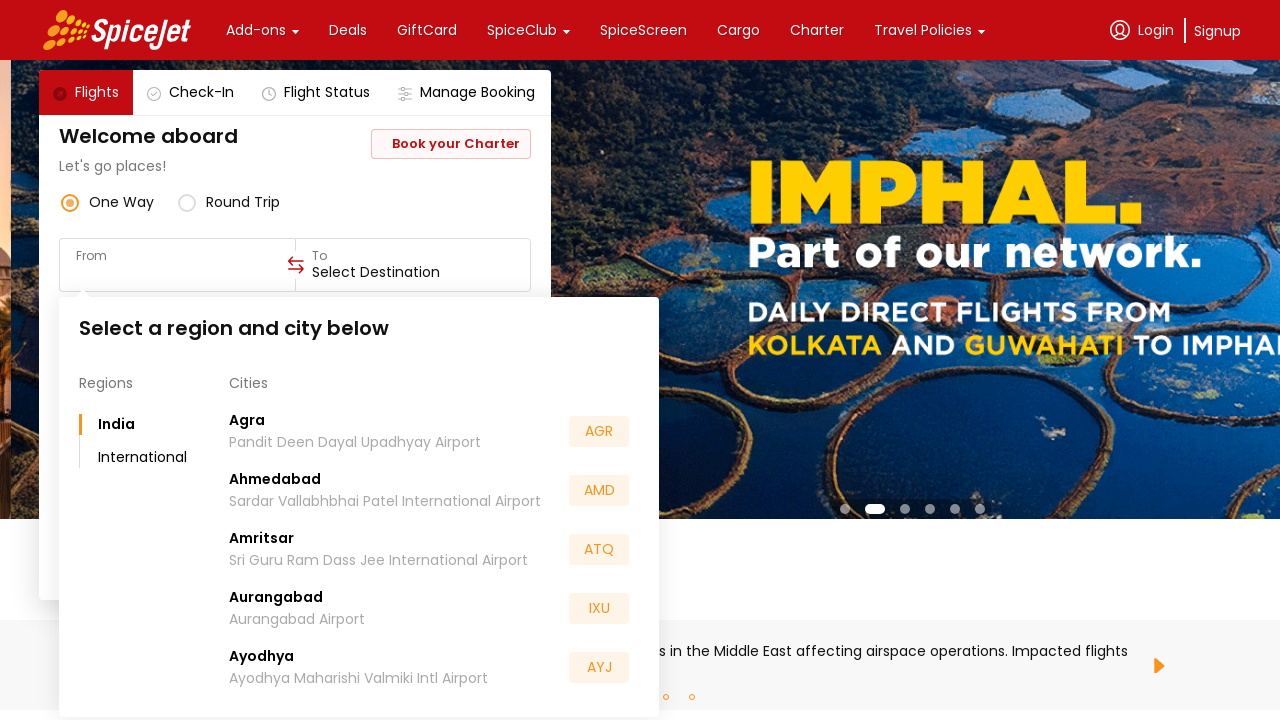

Entered airport code 'BLR' in destination field on xpath=//div[@data-testid='to-testID-origin']/div/div/input
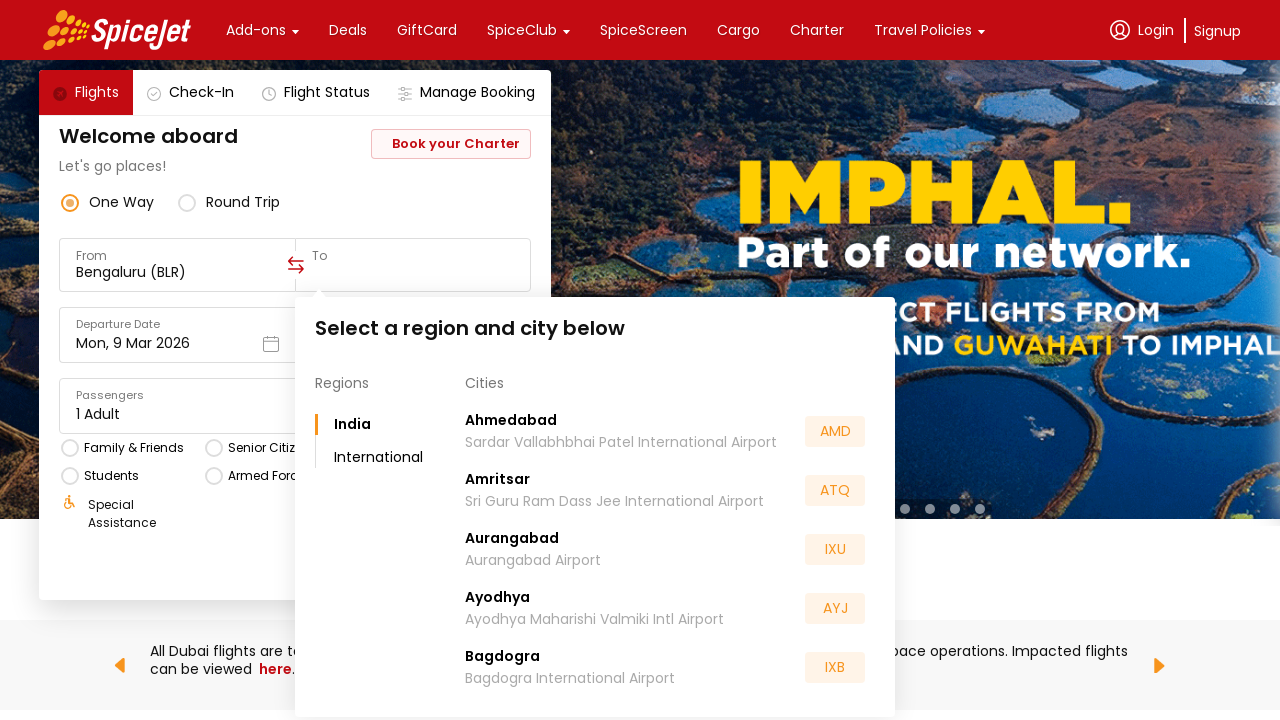

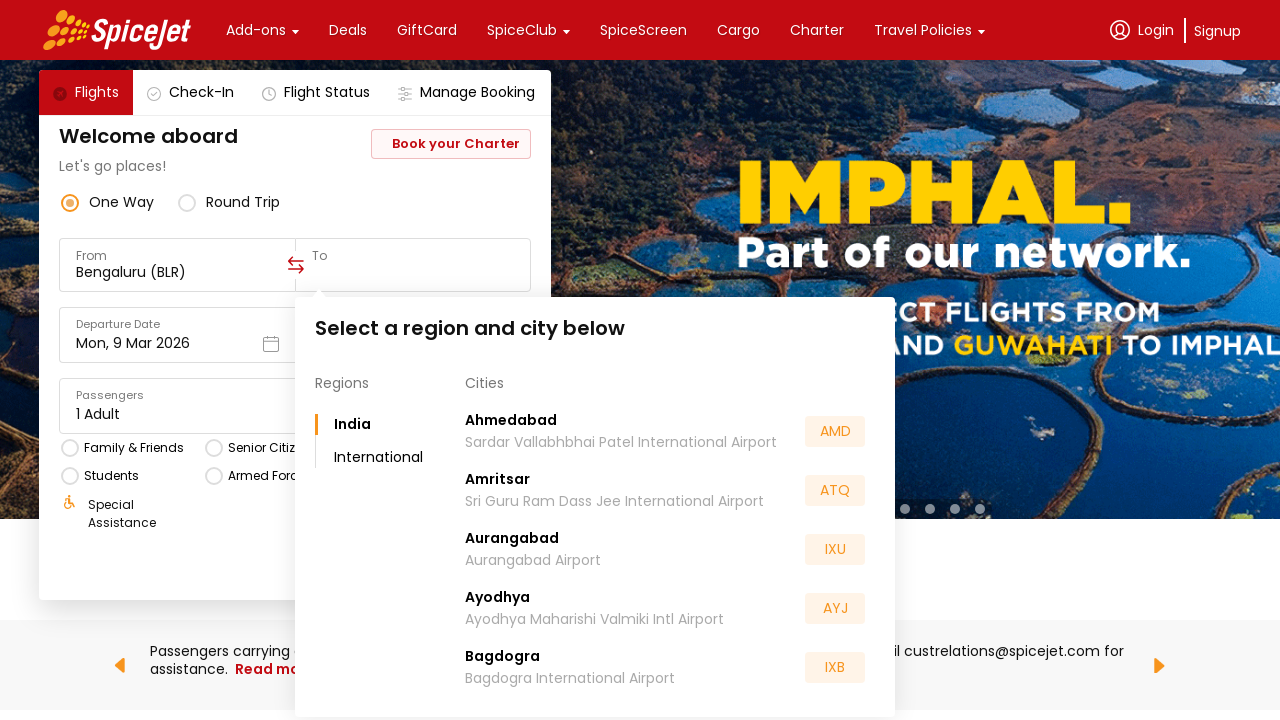